Tests file upload functionality on a registration form by clicking the file upload element and attempting to upload a file using the file input.

Starting URL: https://demo.automationtesting.in/Register.html

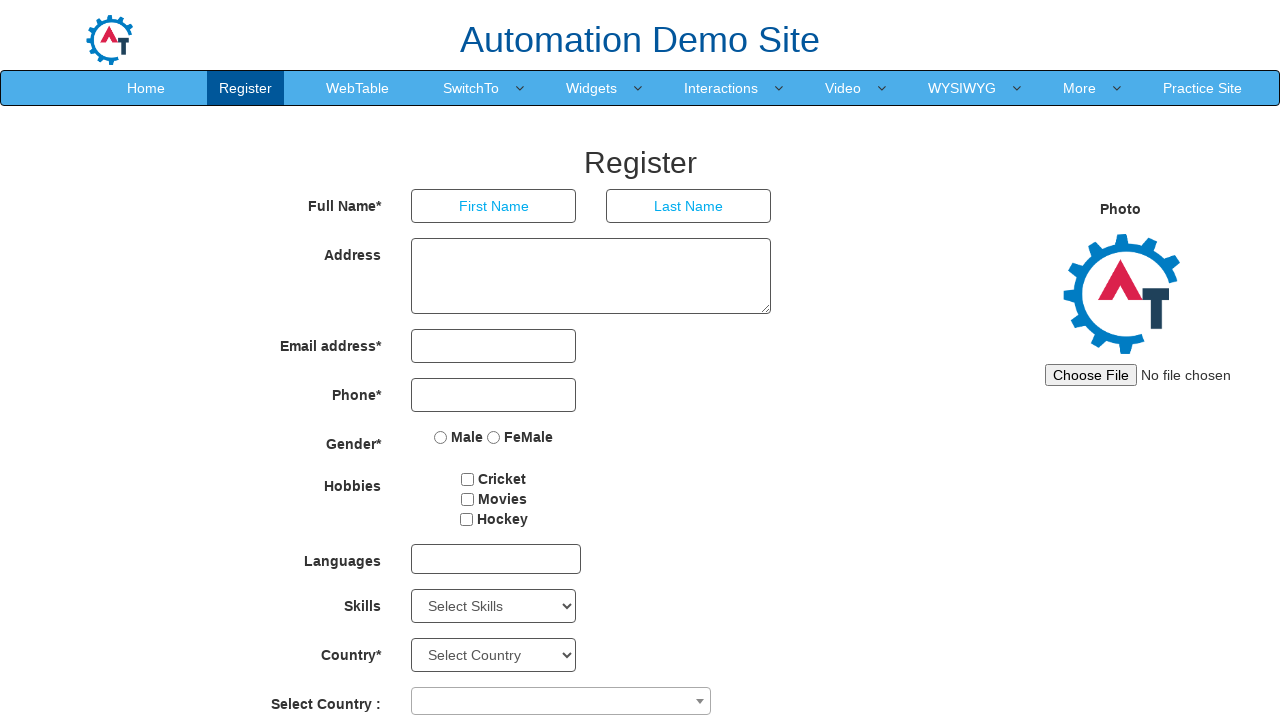

Located file upload input element with id 'imagesrc'
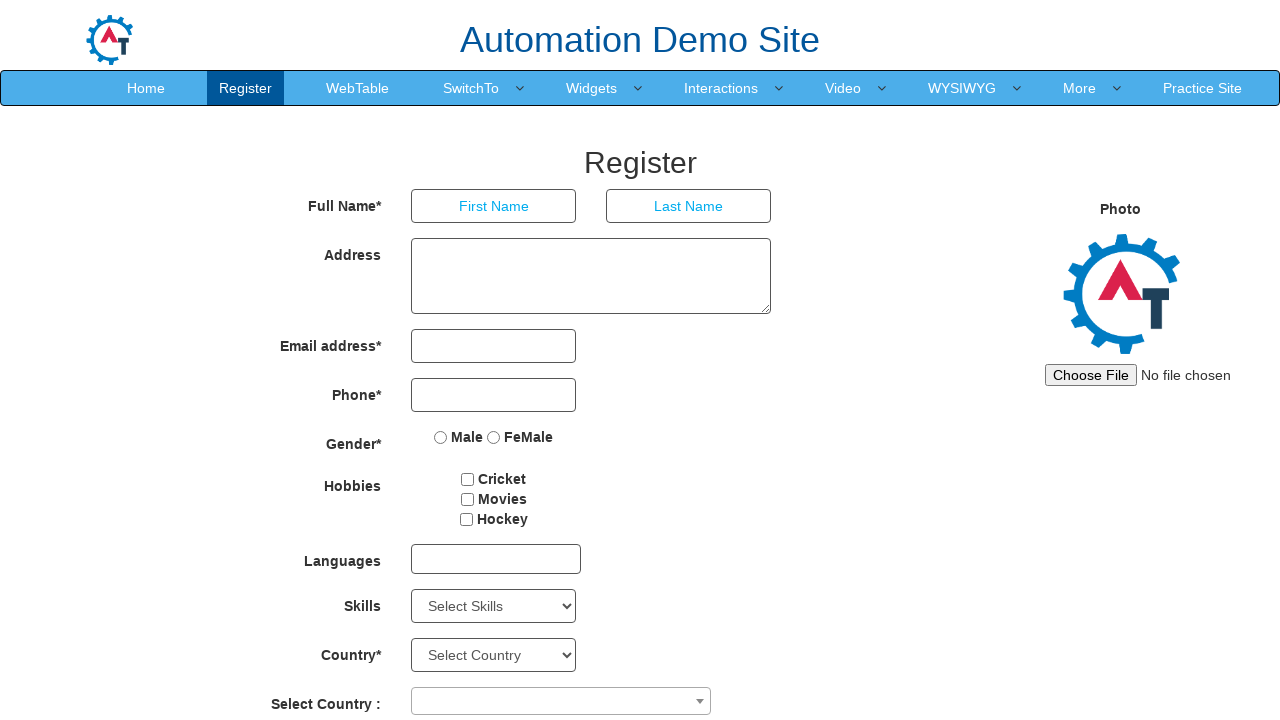

Clicked file upload element using JavaScript
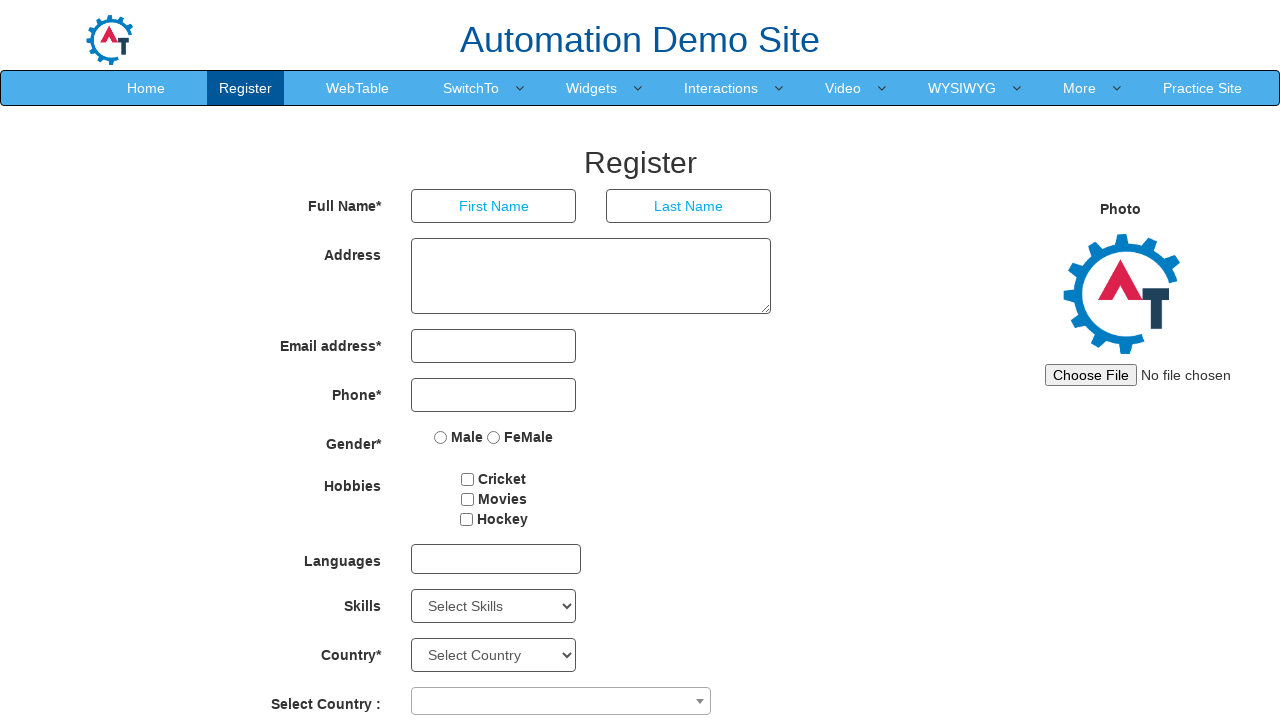

Waited 1000ms for UI response
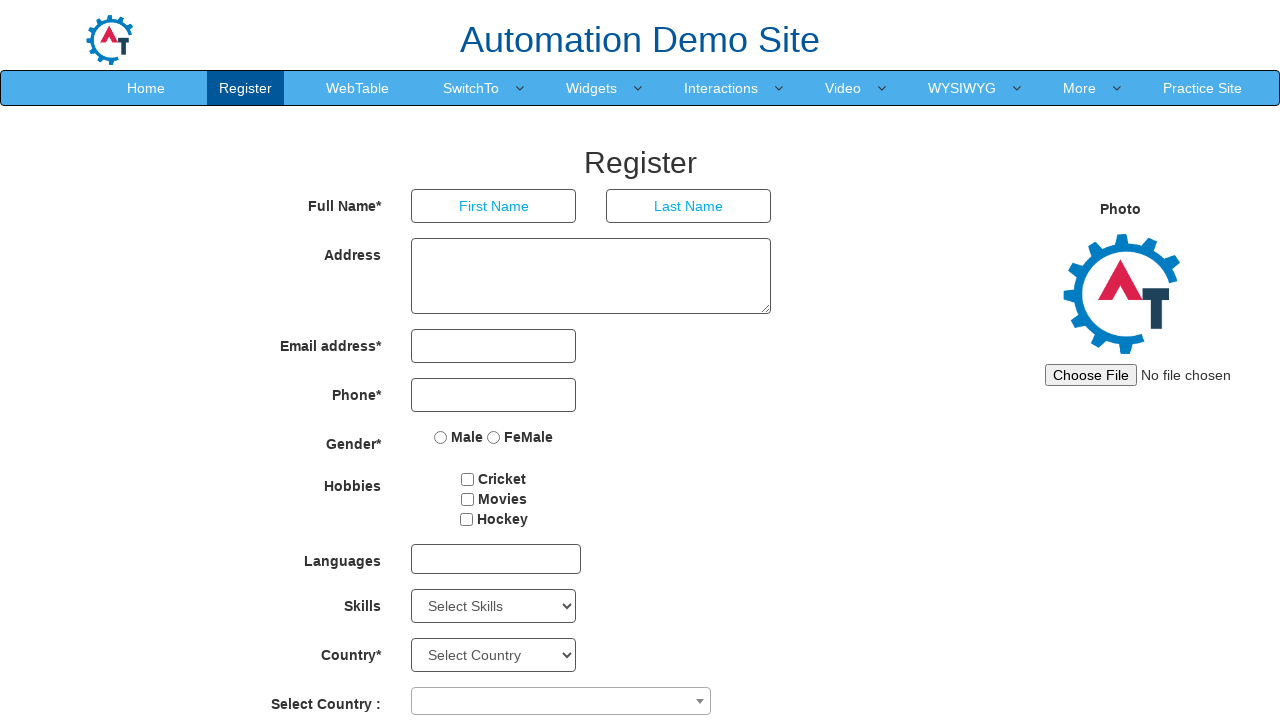

Created temporary test file with .txt extension
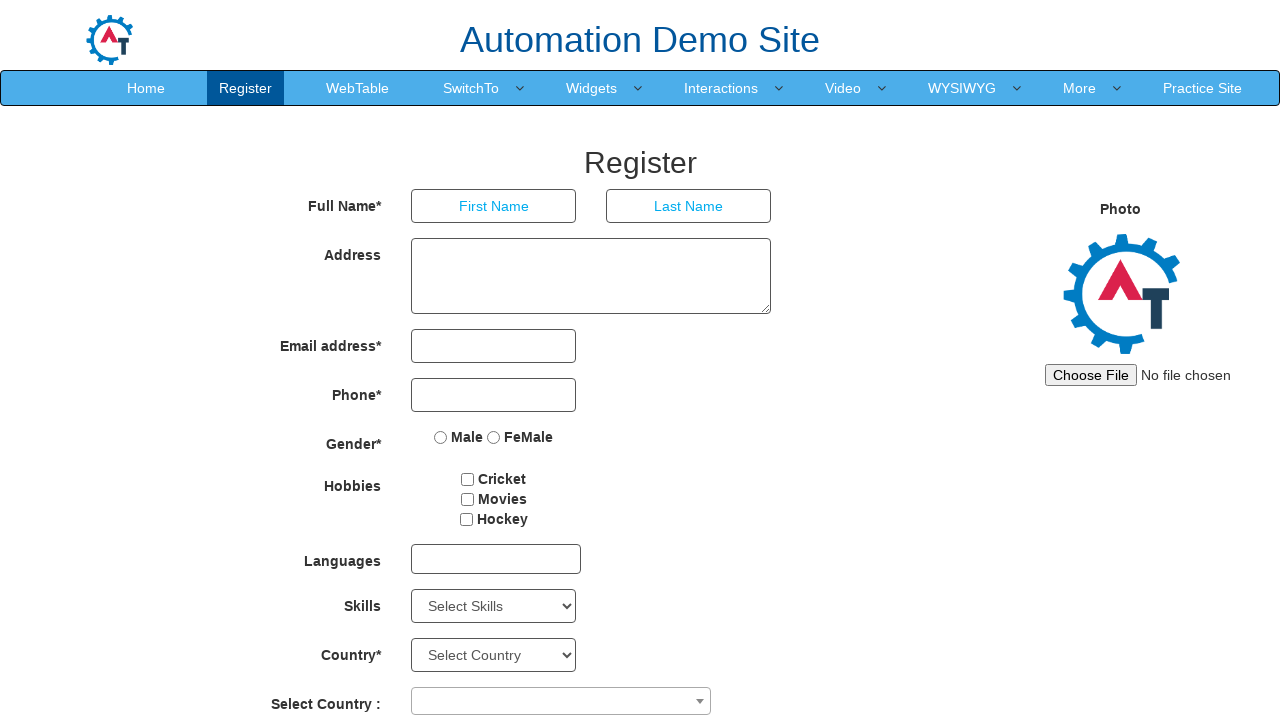

Uploaded test file to registration form
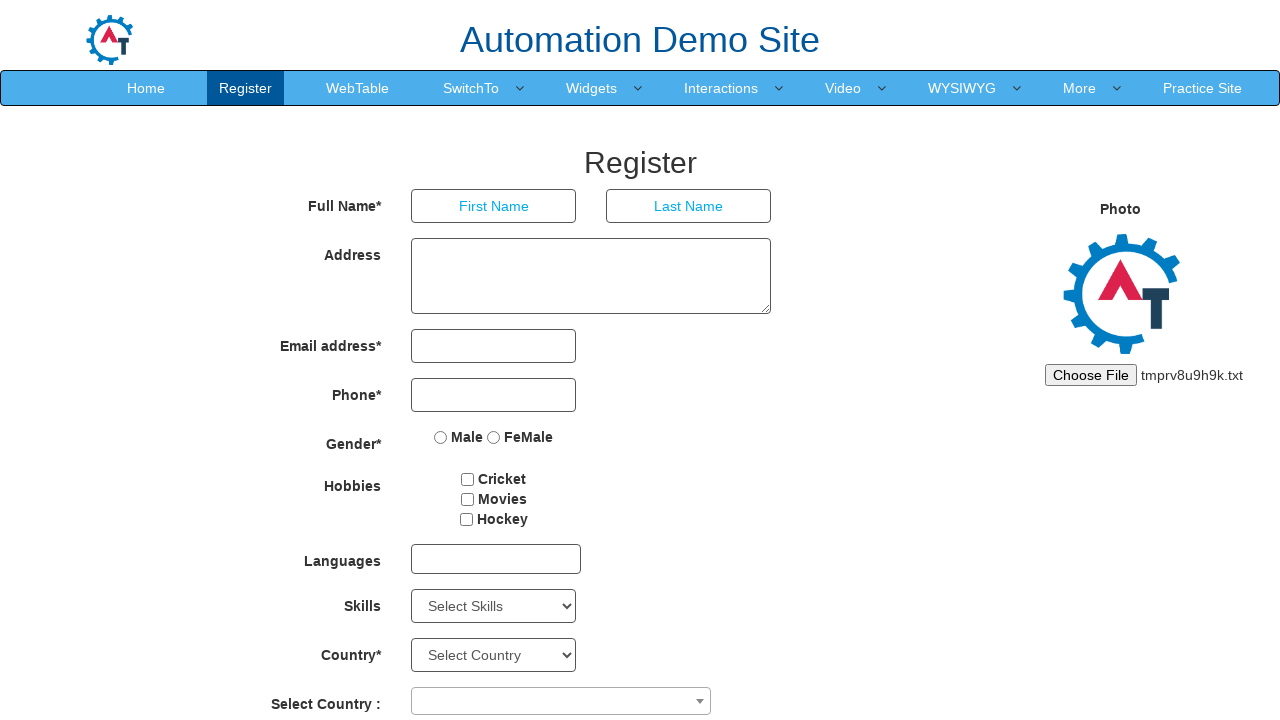

Cleaned up temporary test file
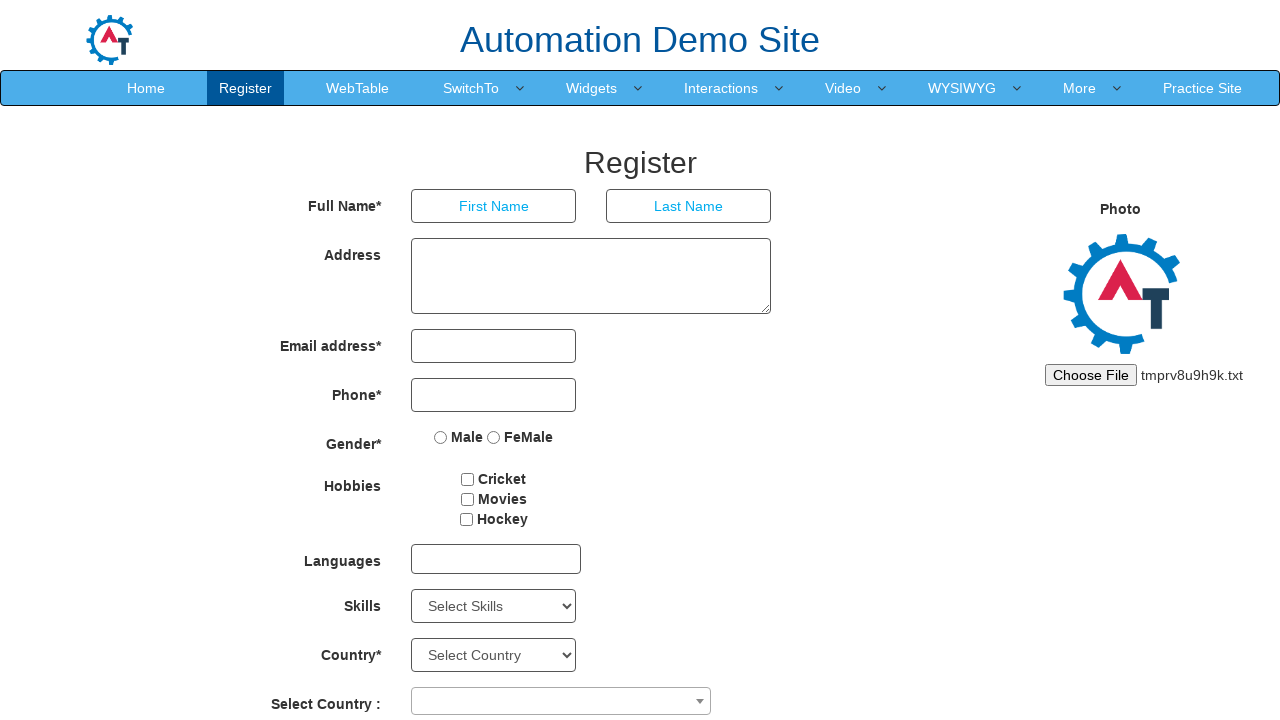

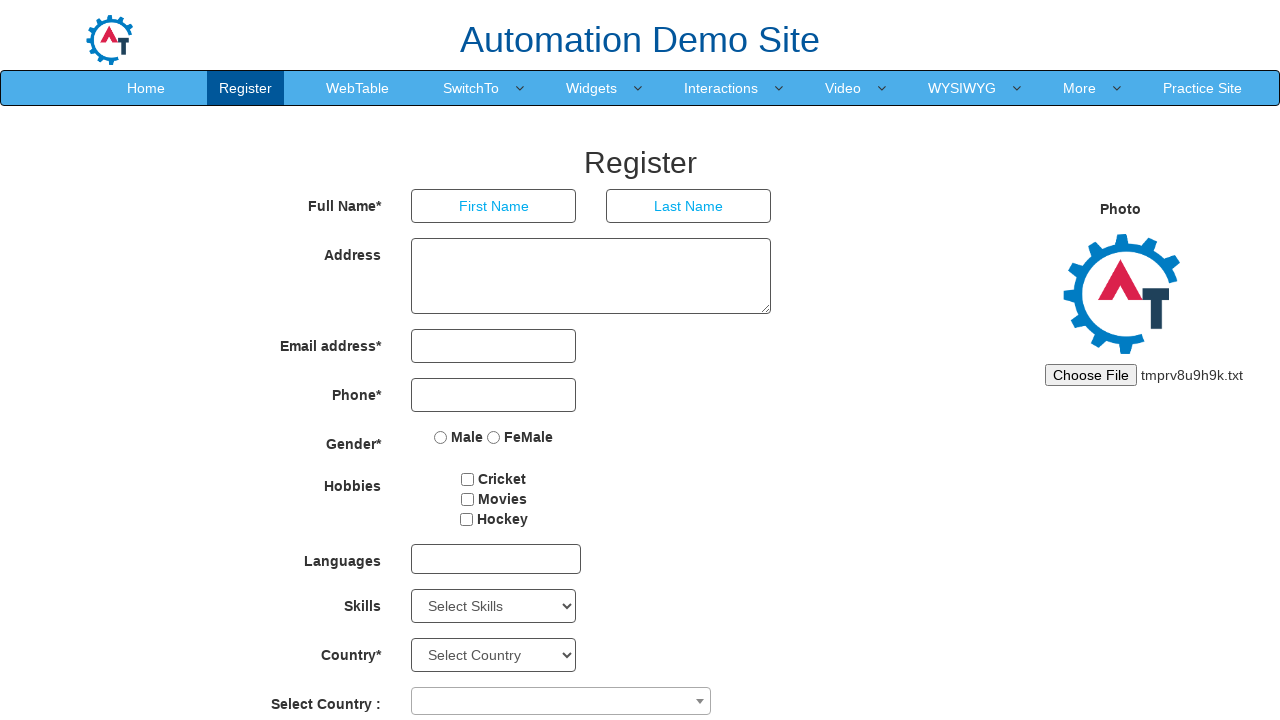